Tests sorting the Due column in descending order by clicking the column header twice and verifying the values are ordered correctly

Starting URL: http://the-internet.herokuapp.com/tables

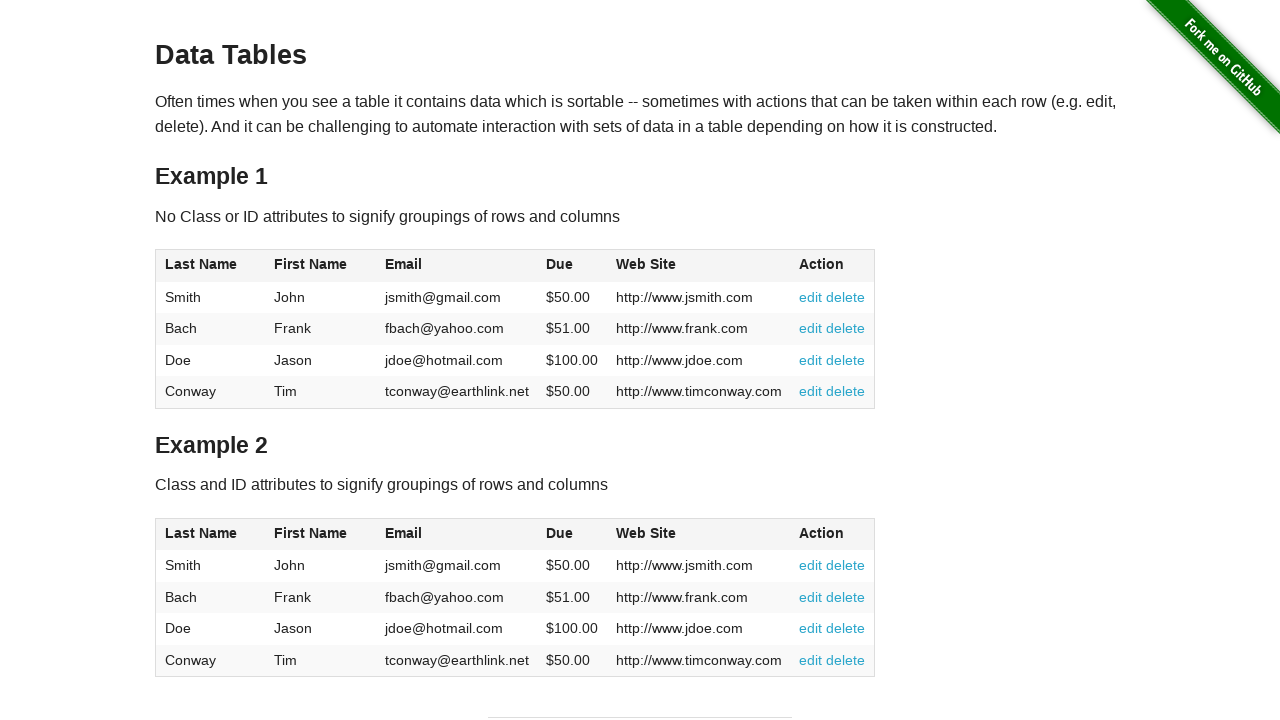

Clicked Due column header to sort ascending at (572, 266) on #table1 thead tr th:nth-of-type(4)
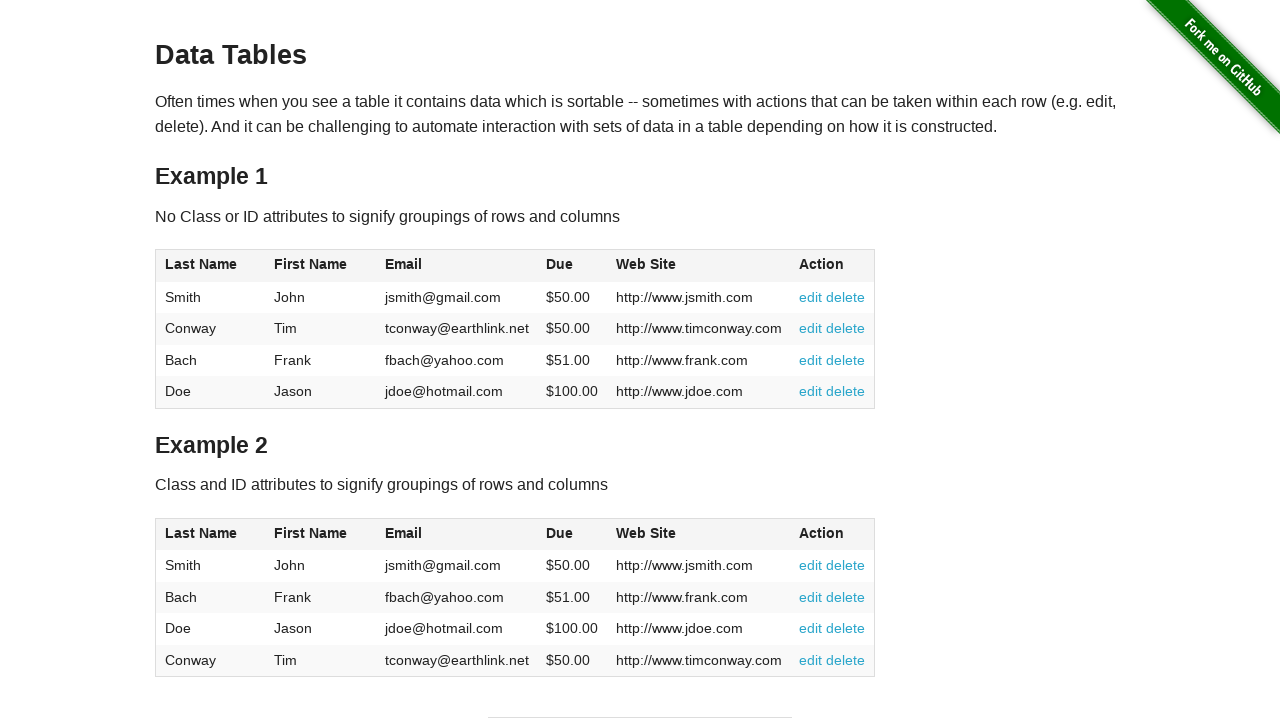

Clicked Due column header again to sort descending at (572, 266) on #table1 thead tr th:nth-of-type(4)
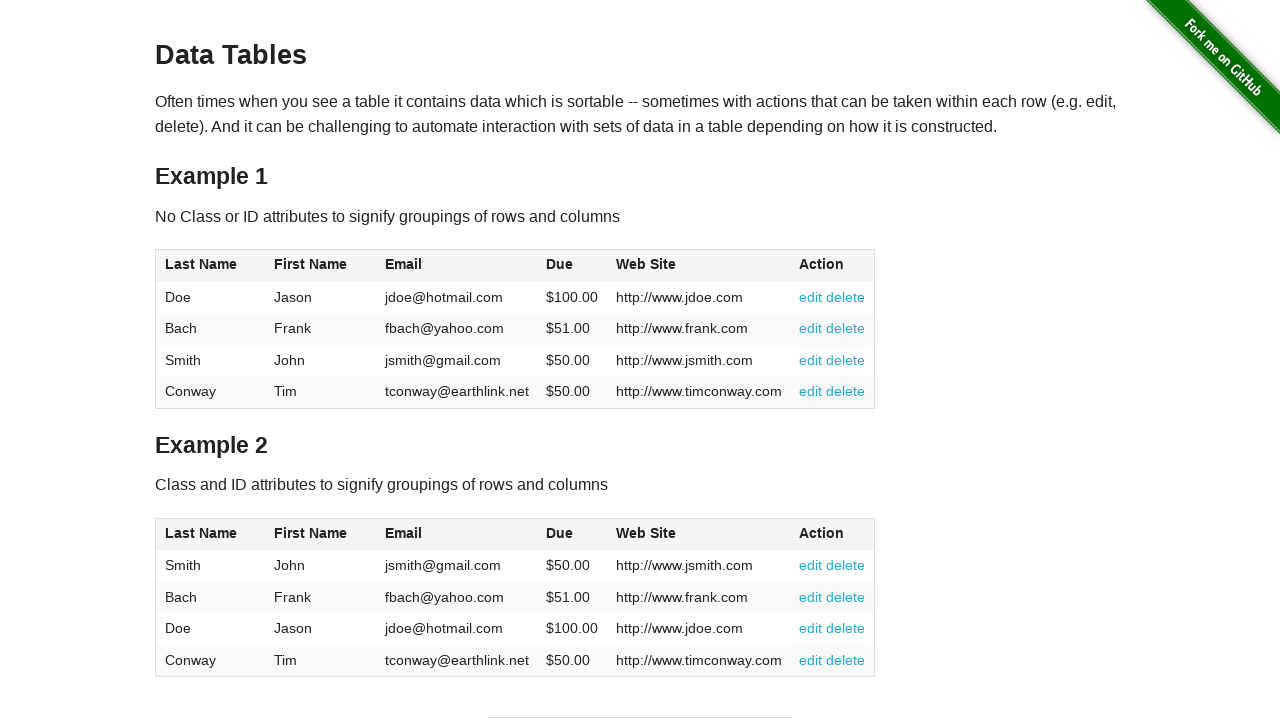

Verified Due column values are loaded after sorting descending
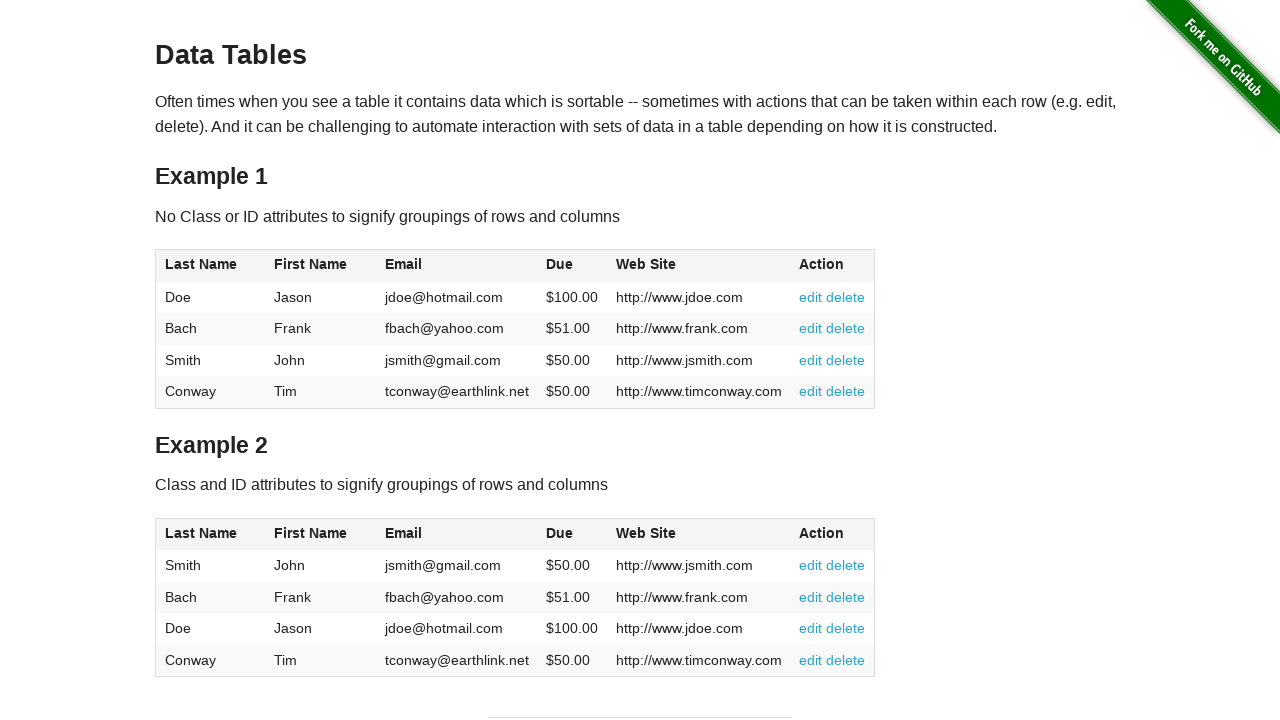

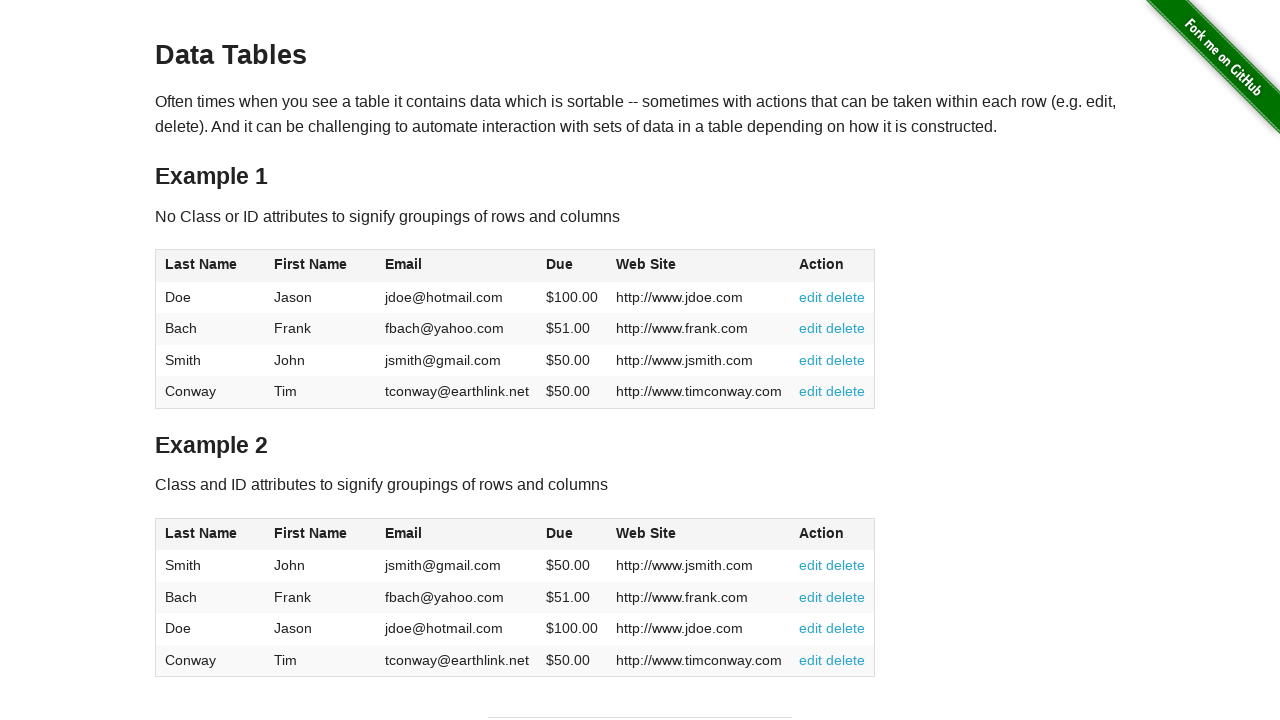